Tests drag and drop functionality by dragging element A to element B's position and verifying the elements have swapped places.

Starting URL: https://the-internet.herokuapp.com/drag_and_drop

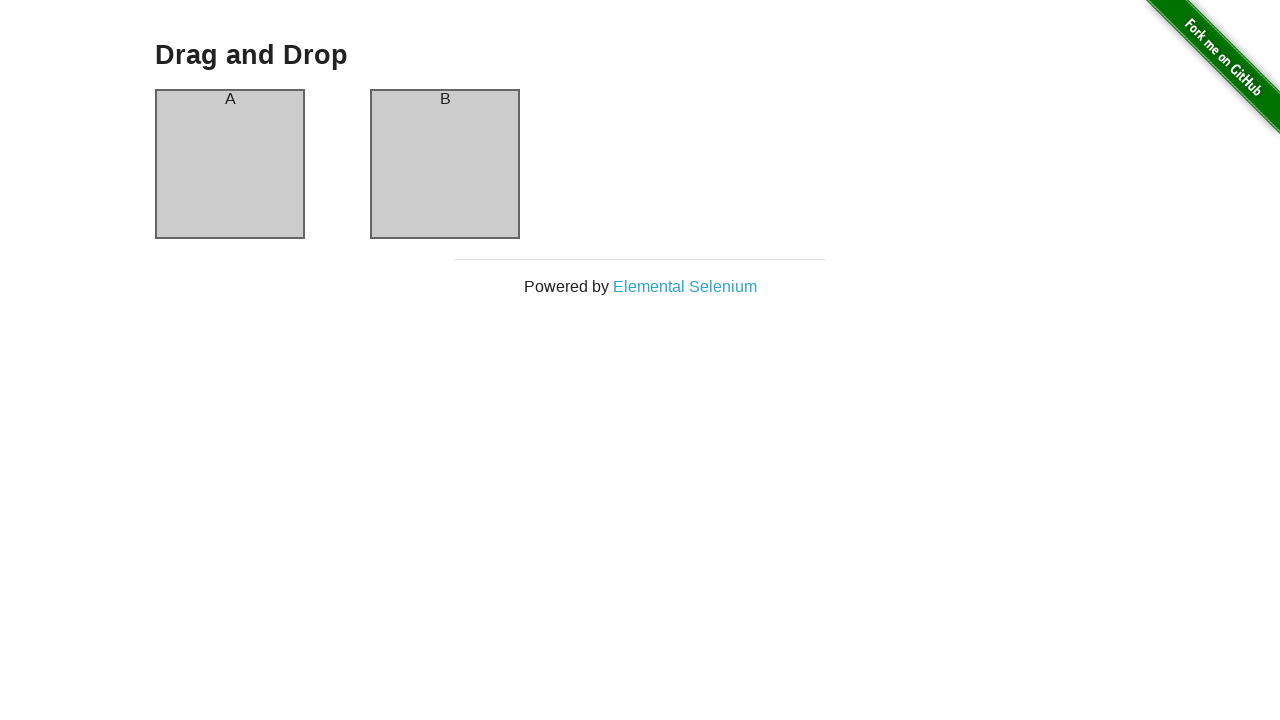

Waited for drag and drop page content to load
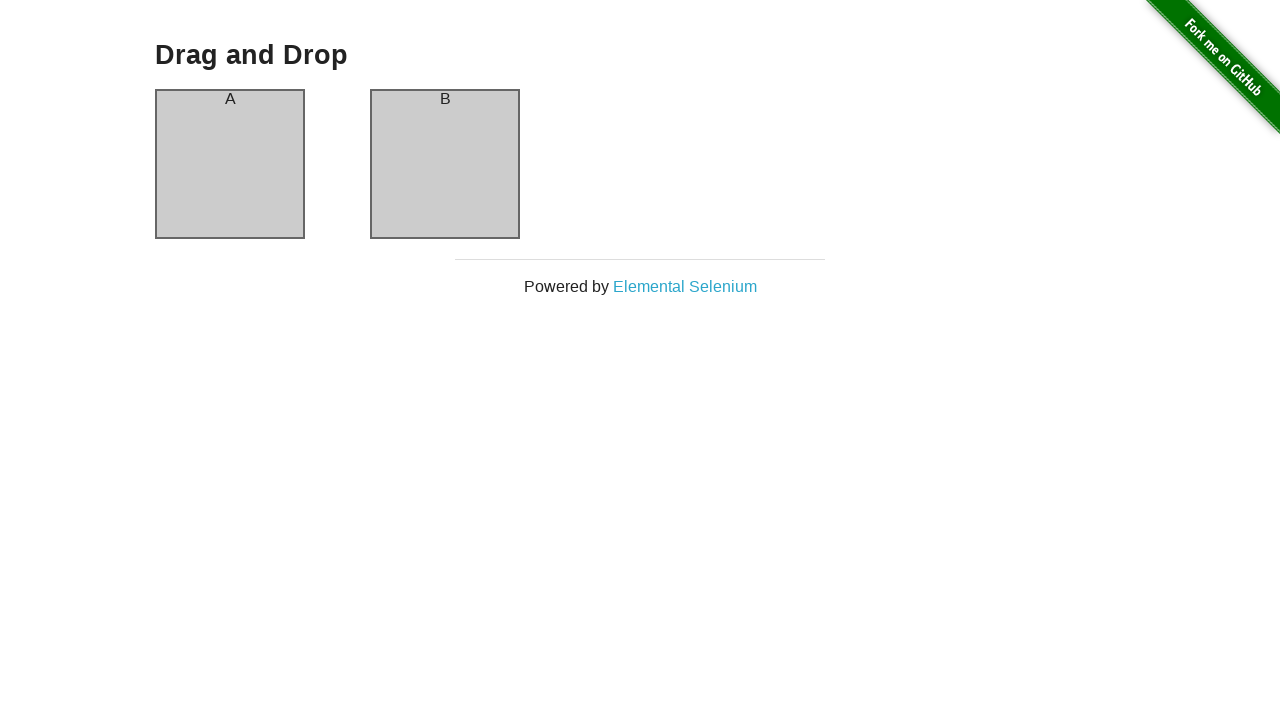

Located source element (column A)
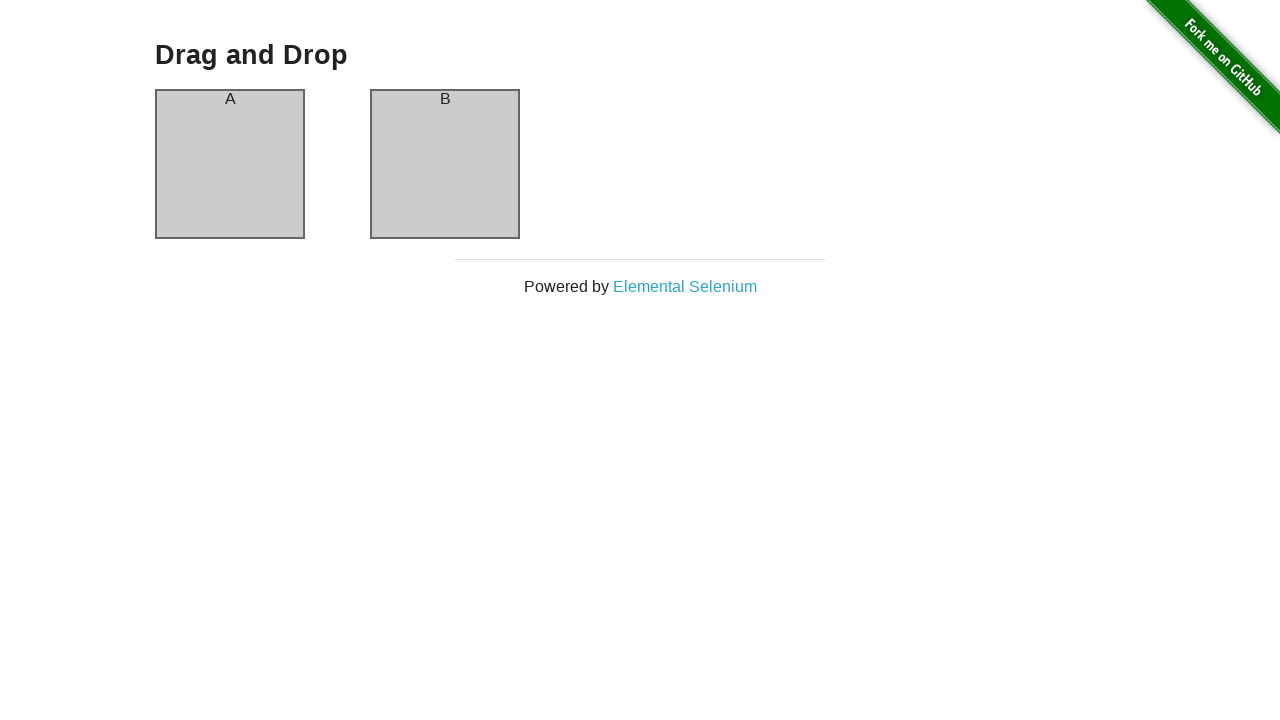

Located target element (column B)
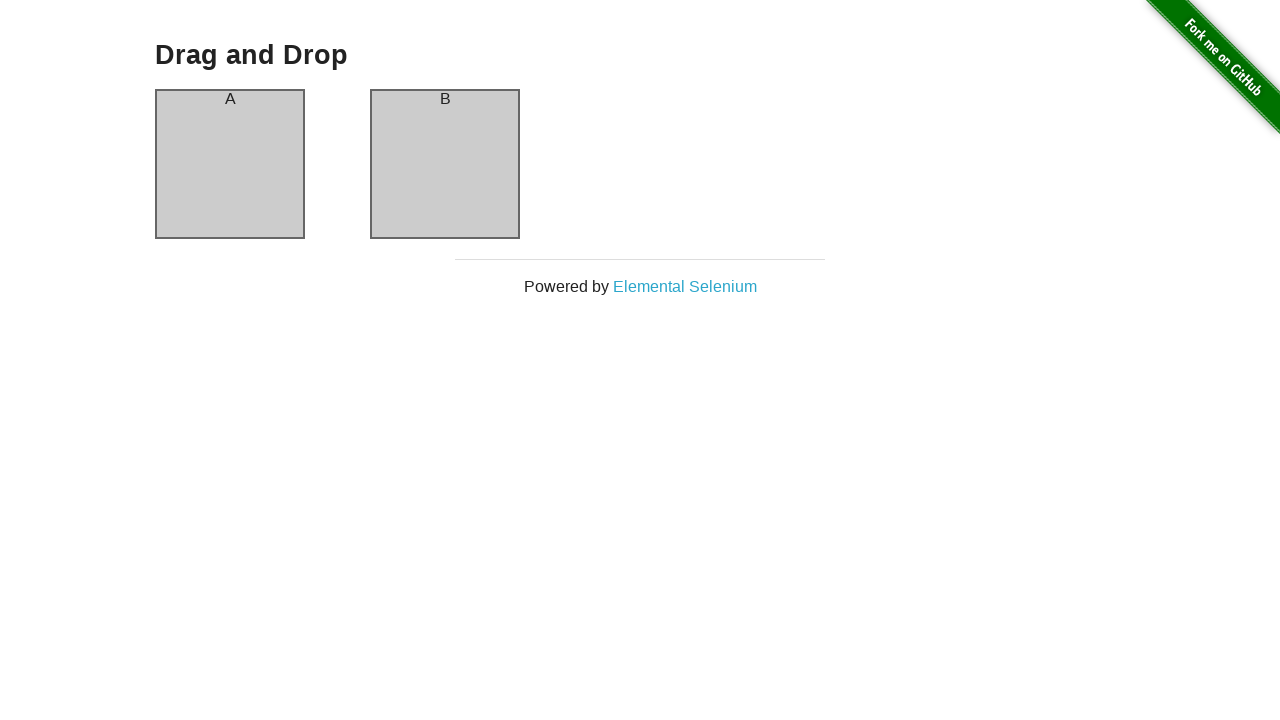

Dragged element A to element B's position at (445, 164)
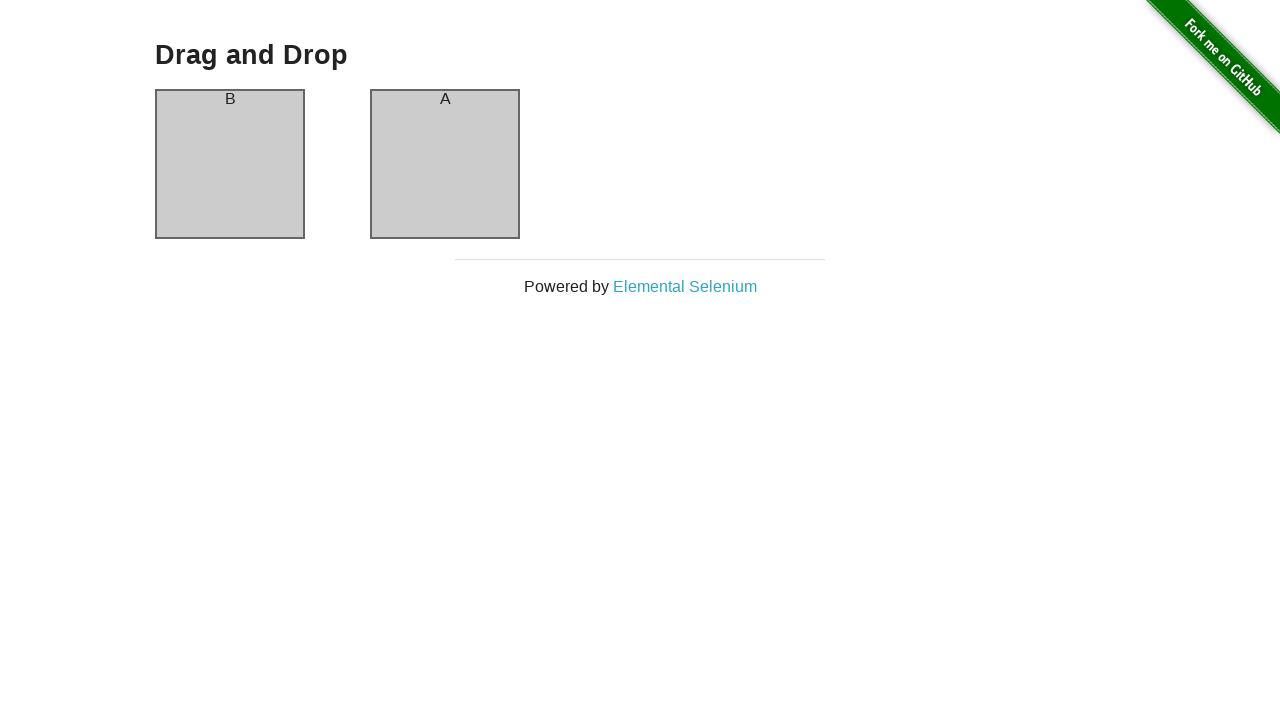

Verified column A now contains element B
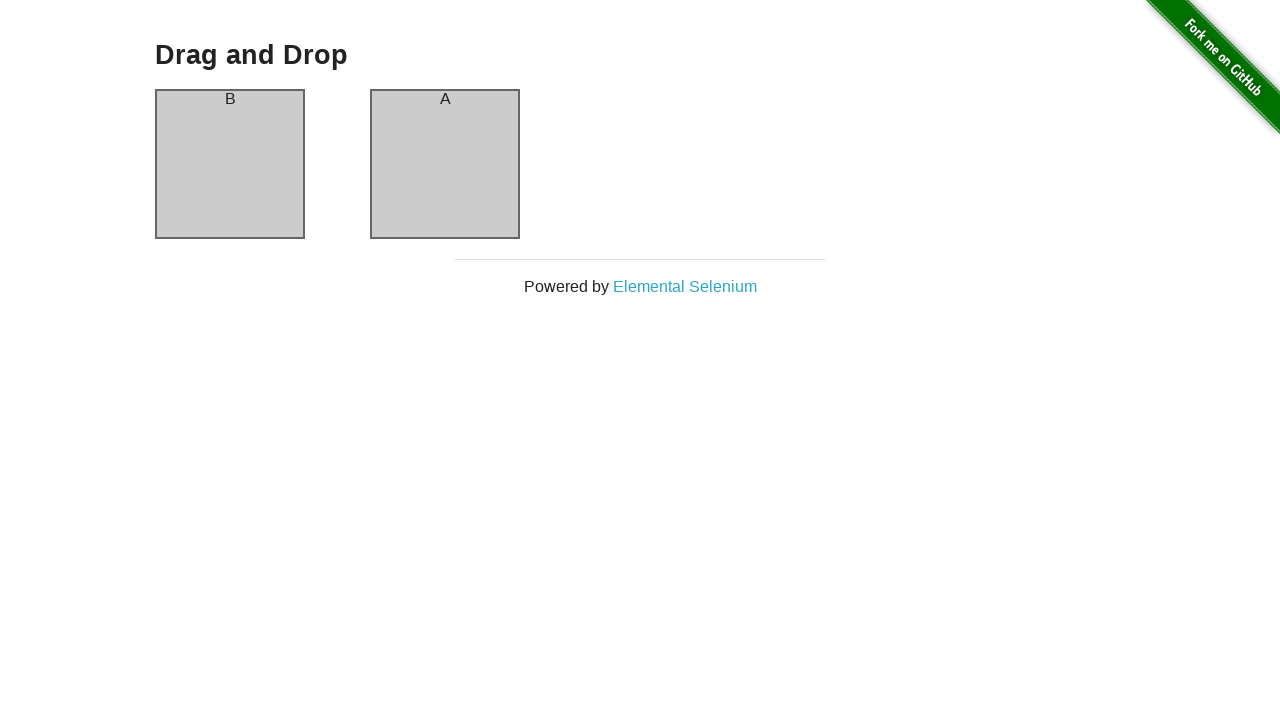

Verified column B now contains element A - drag and drop successful
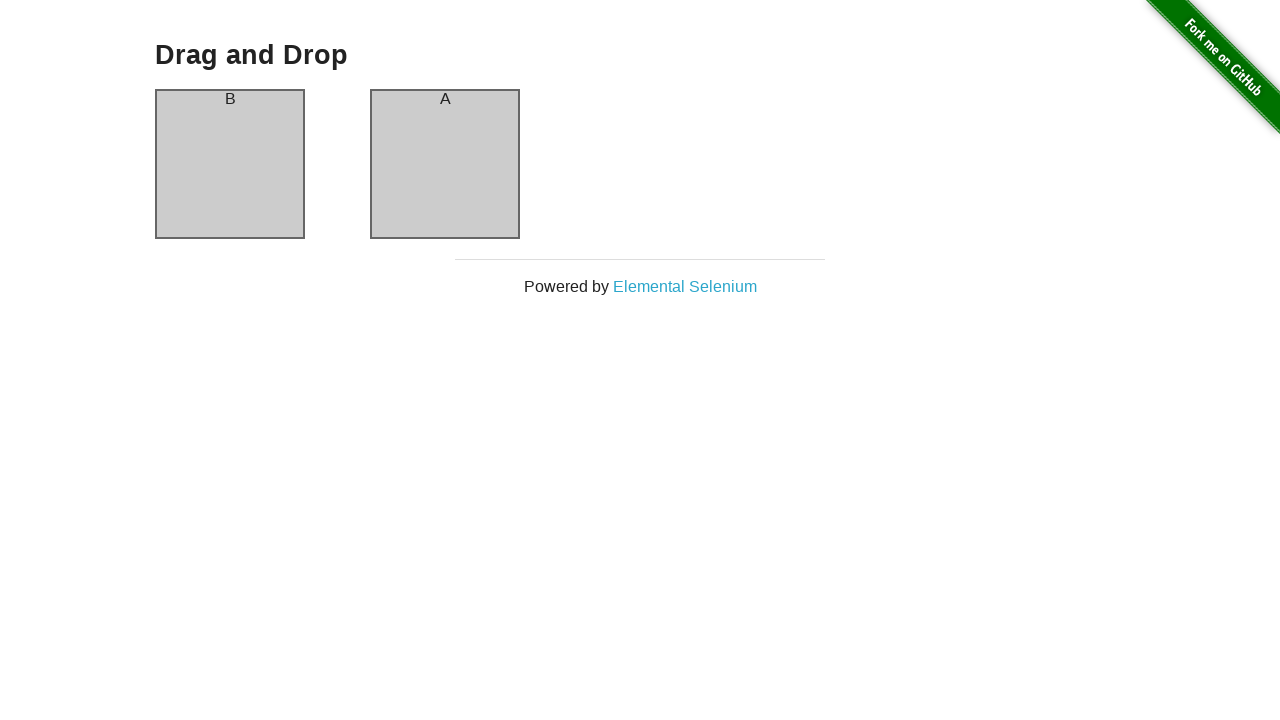

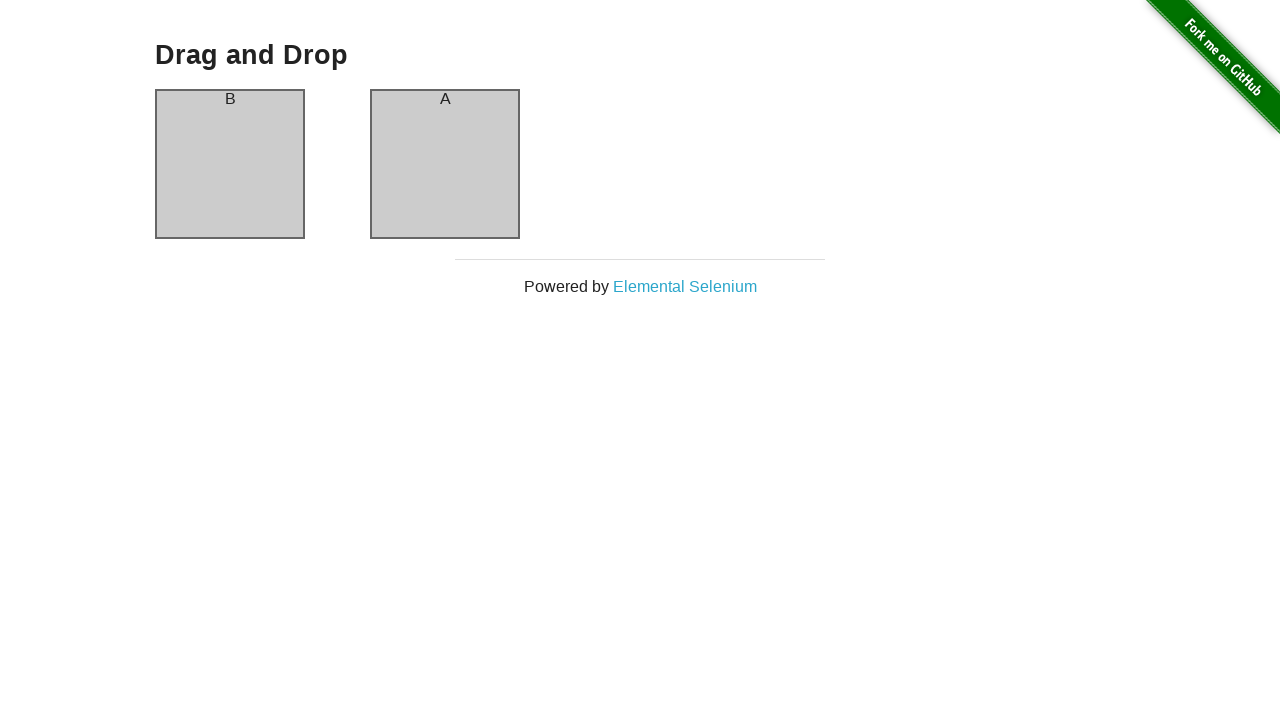